Tests an Angular reactive forms demo by clicking a "Run this project" button and verifying the state of submit buttons on the page

Starting URL: https://angular-reactive-forms-zvzqvd.stackblitz.io/

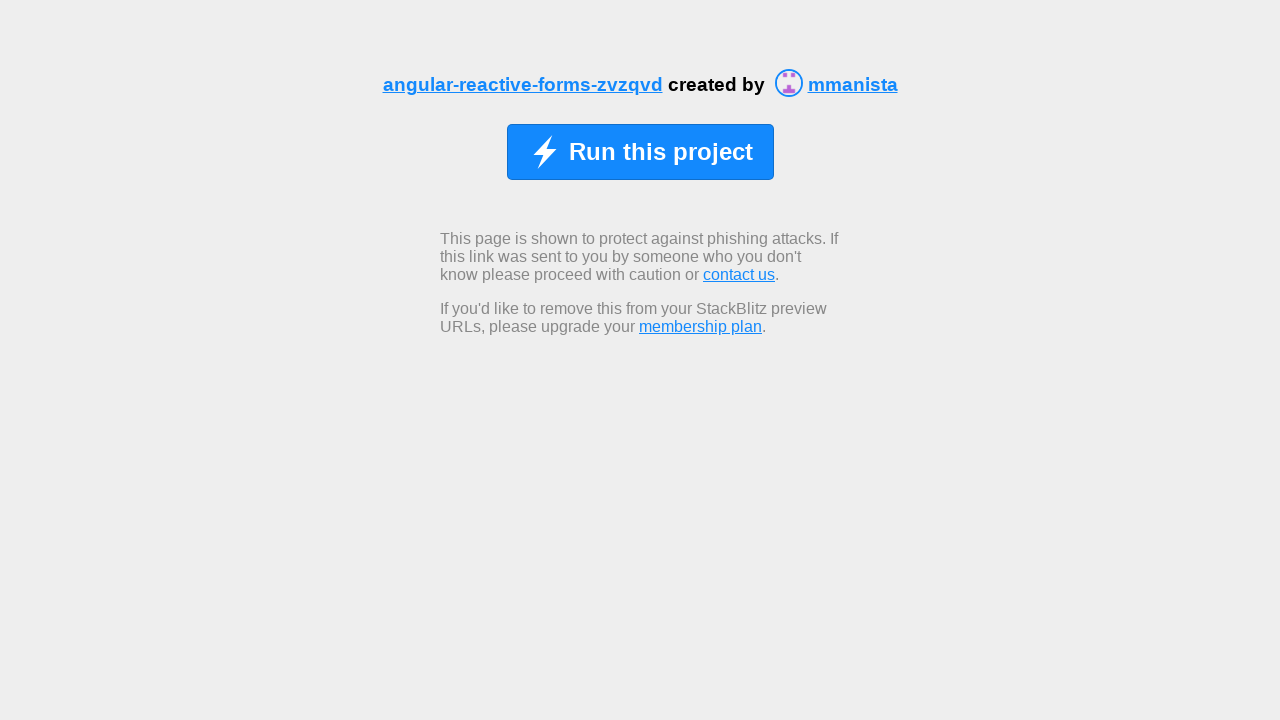

Clicked 'Run this project' button to initialize the Angular reactive forms demo at (640, 152) on xpath=//button[normalize-space()='Run this project']
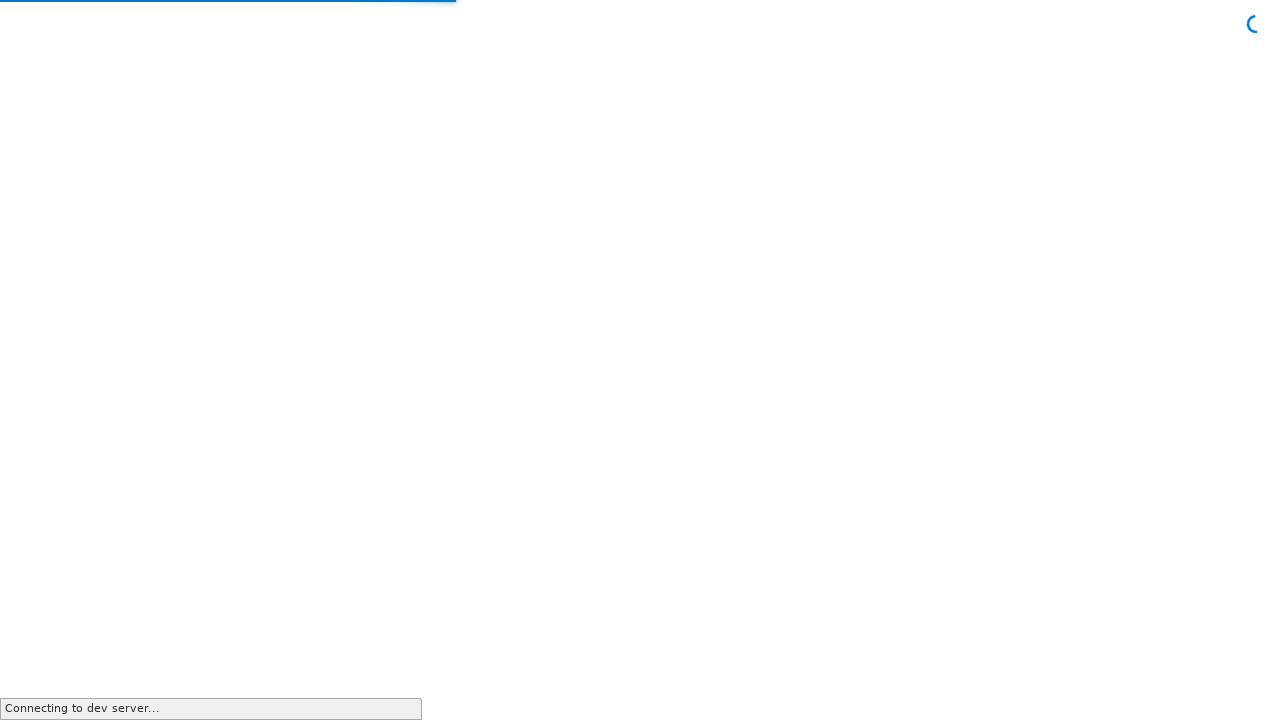

Submit button became visible, indicating project has loaded
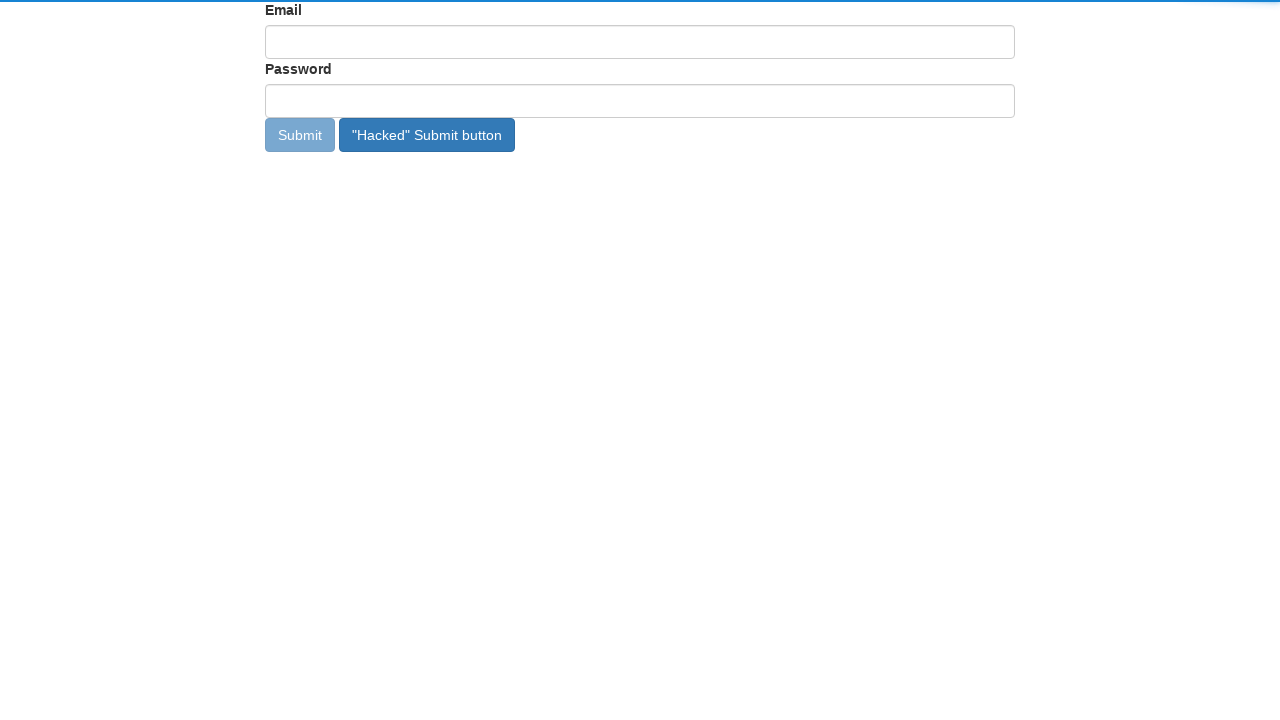

Hacked Submit button became visible on the page
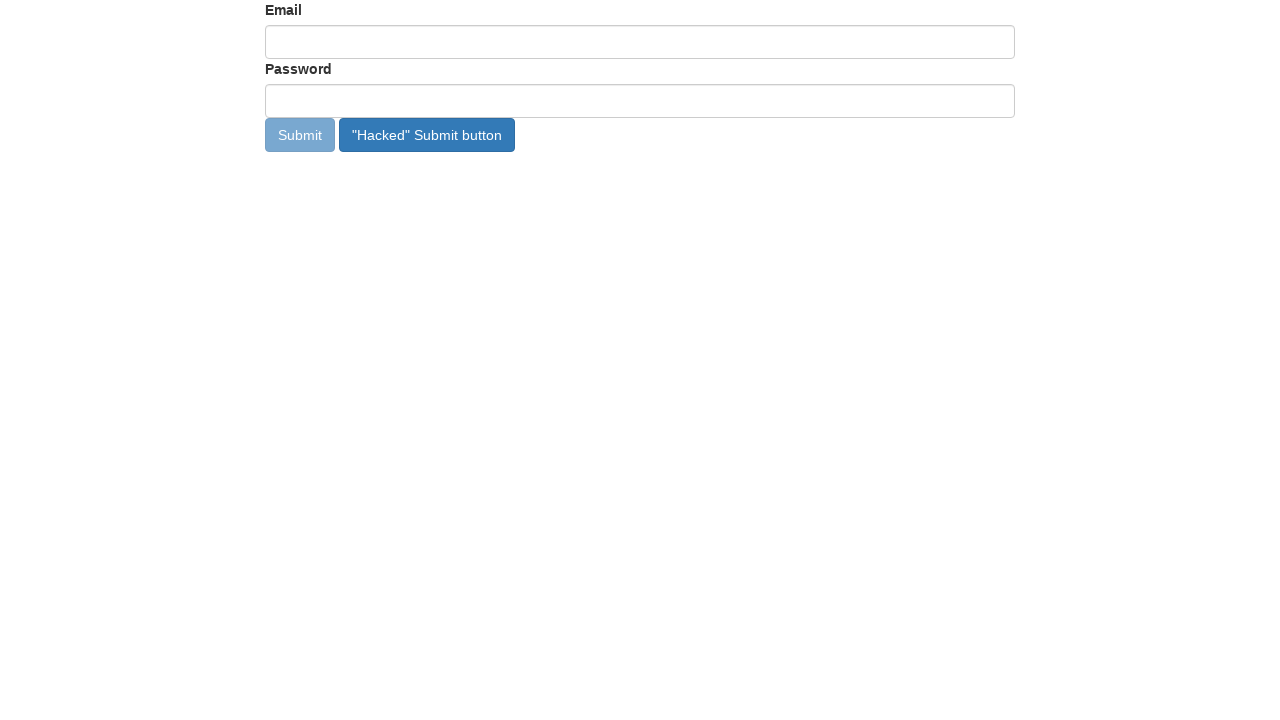

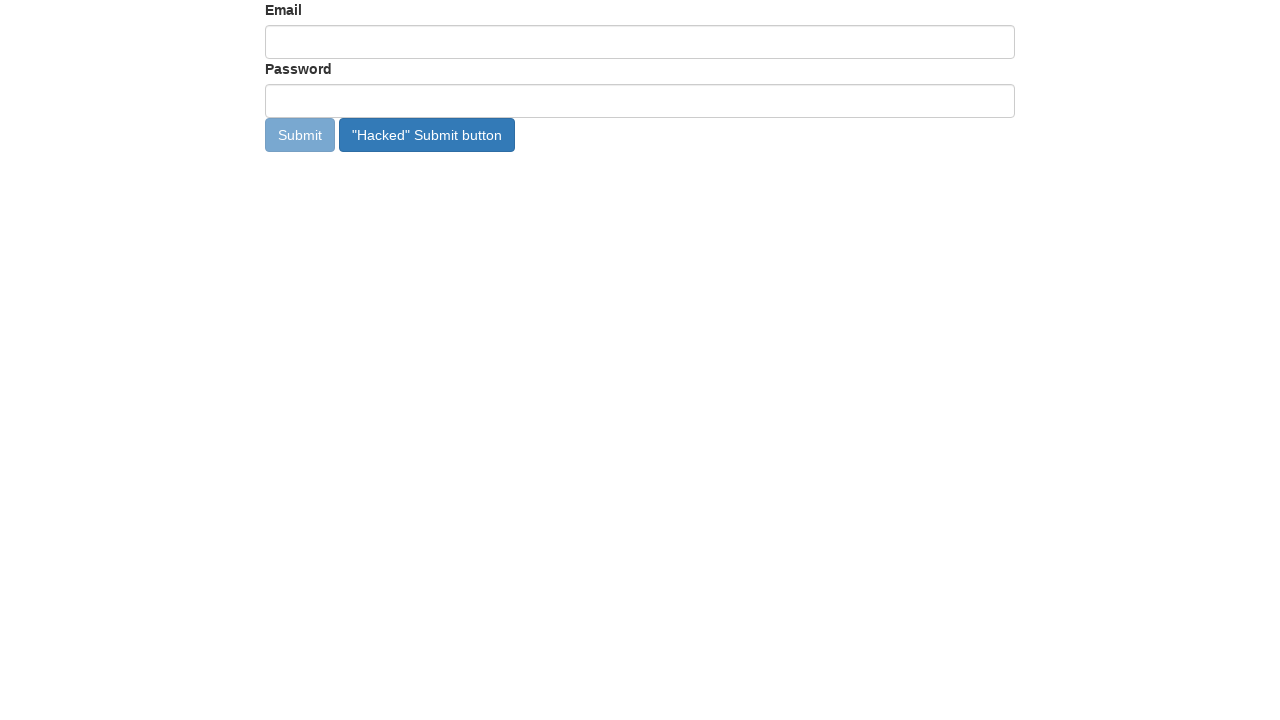